Tests JavaScript confirm dialog by clicking the second button, dismissing the dialog, and verifying the result message

Starting URL: https://testcenter.techproeducation.com/index.php?page=javascript-alerts

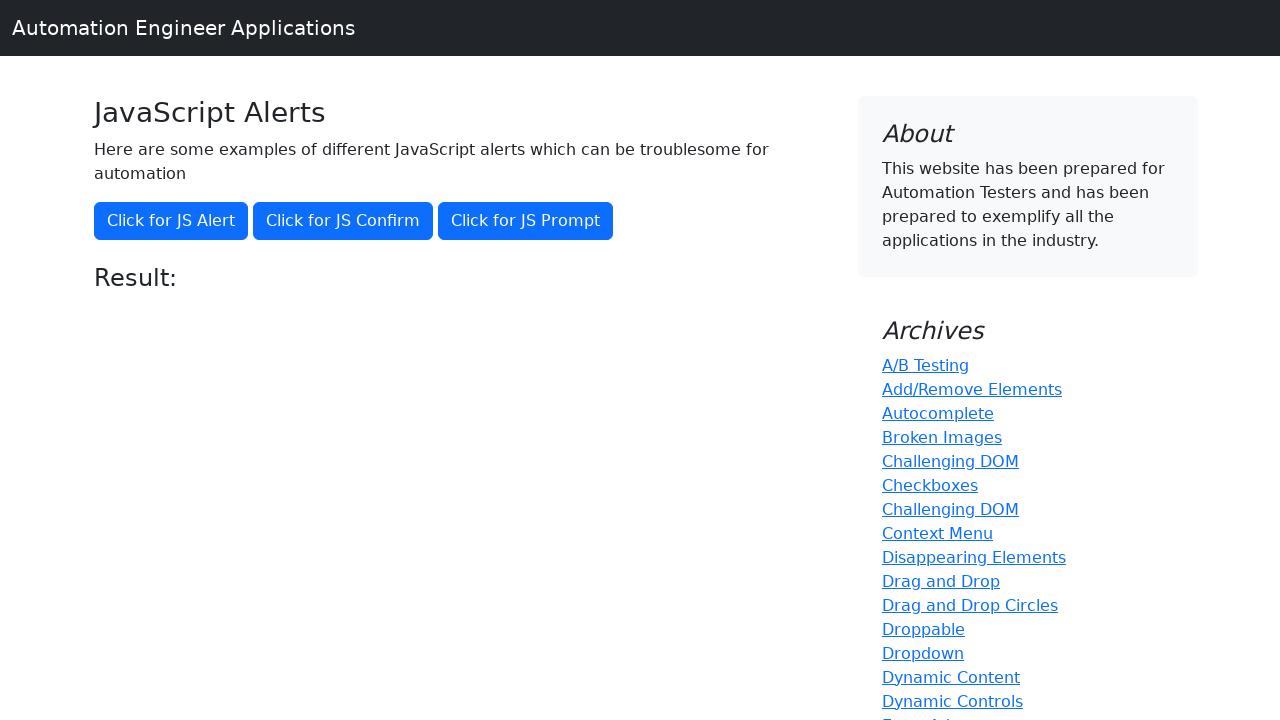

Navigated to JavaScript alerts test page
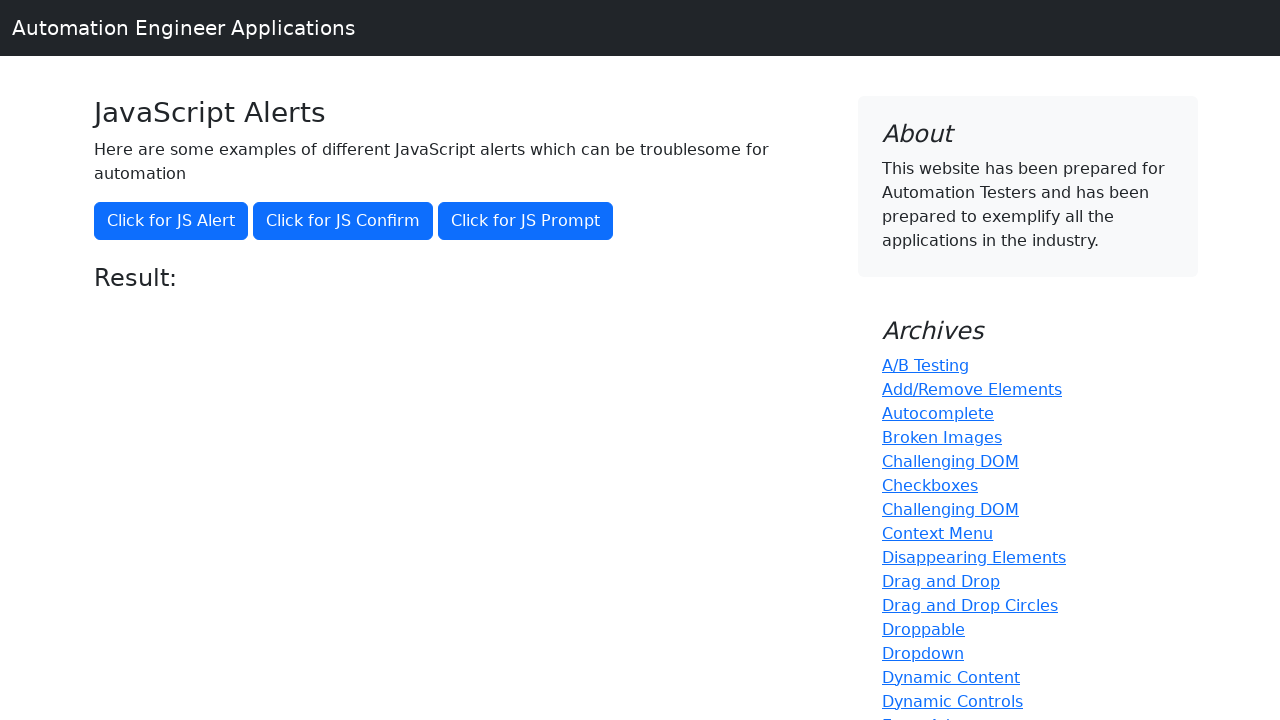

Clicked button to trigger JavaScript confirm dialog at (343, 221) on xpath=//button[@onclick='jsConfirm()']
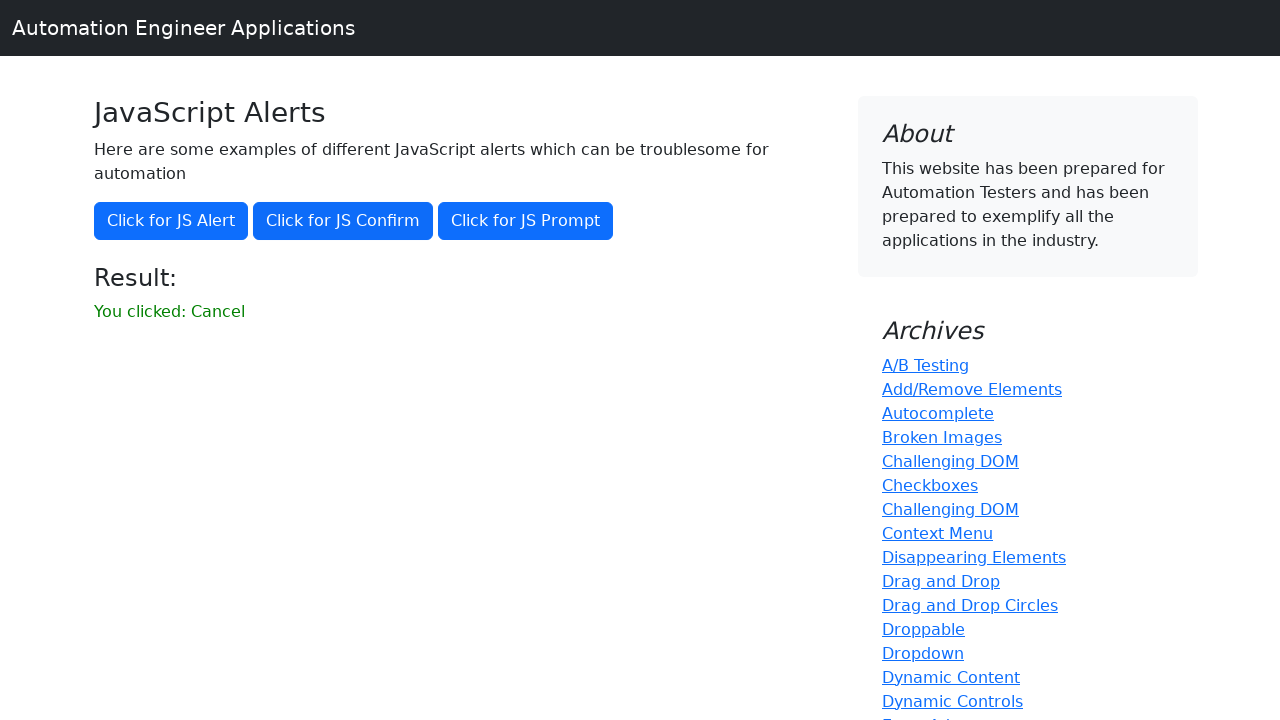

Set up listener to dismiss the confirm dialog
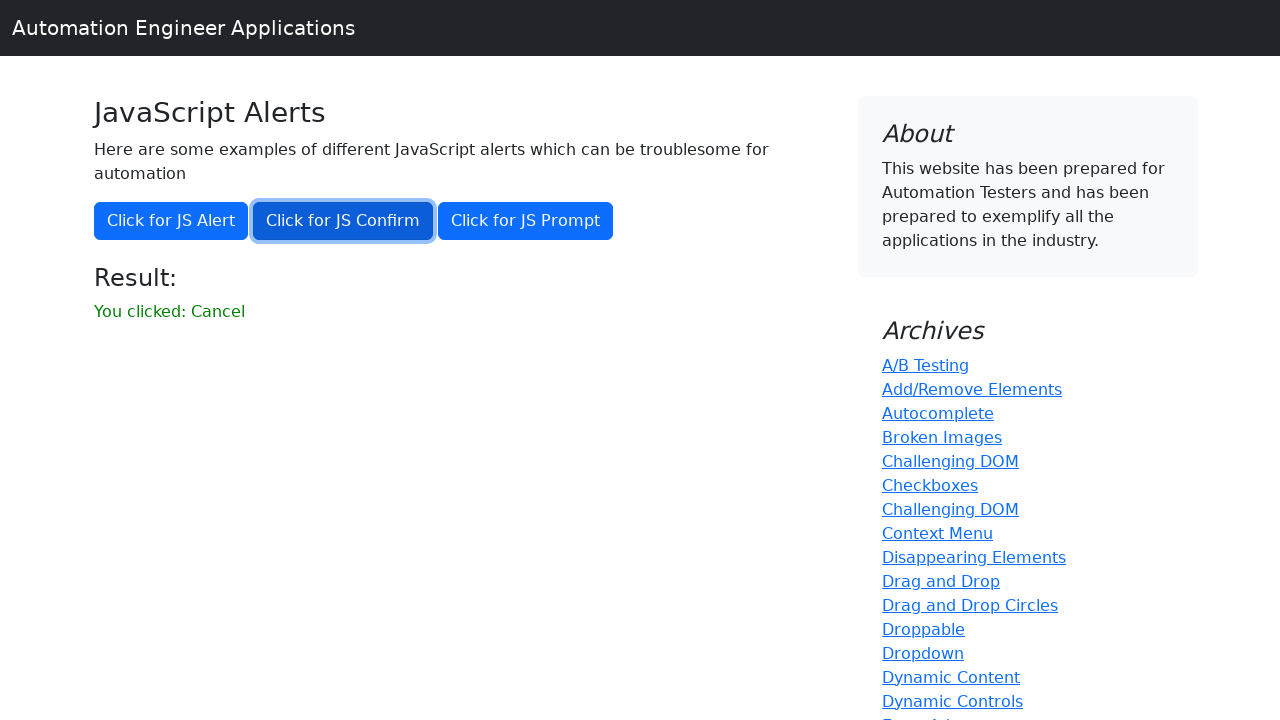

Result message element appeared after dismissing dialog
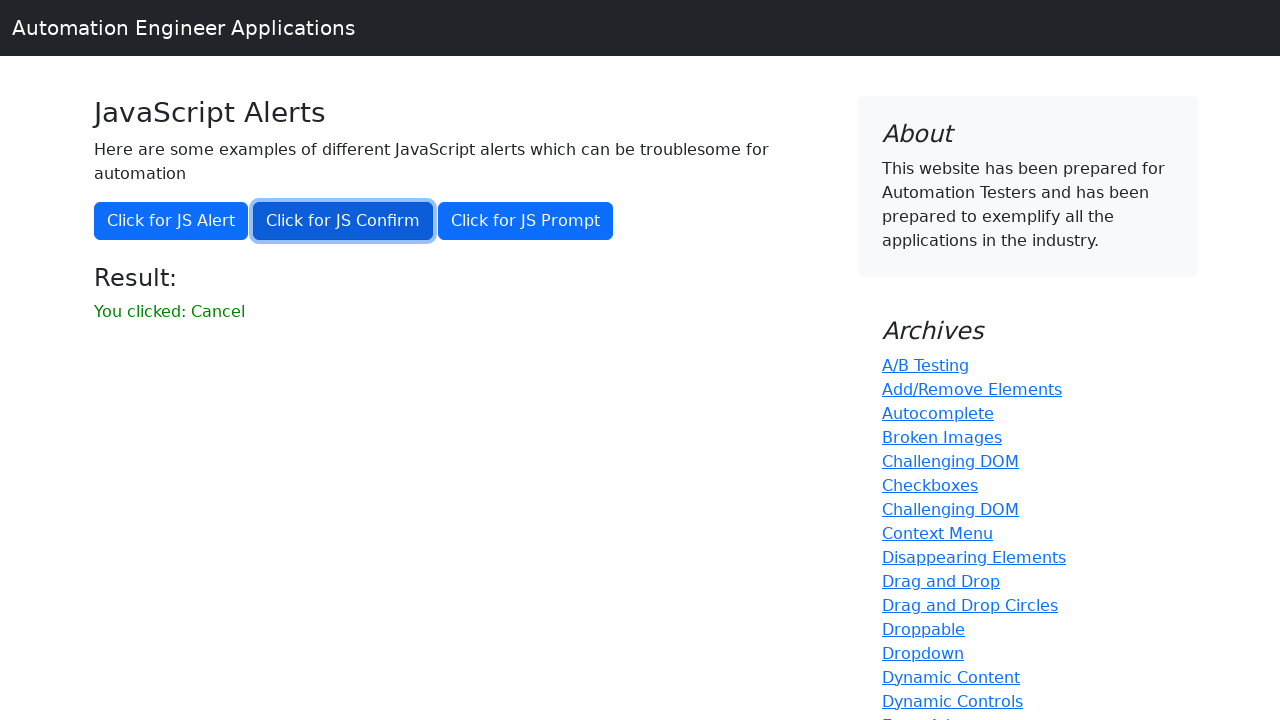

Retrieved result text: 'You clicked: Cancel'
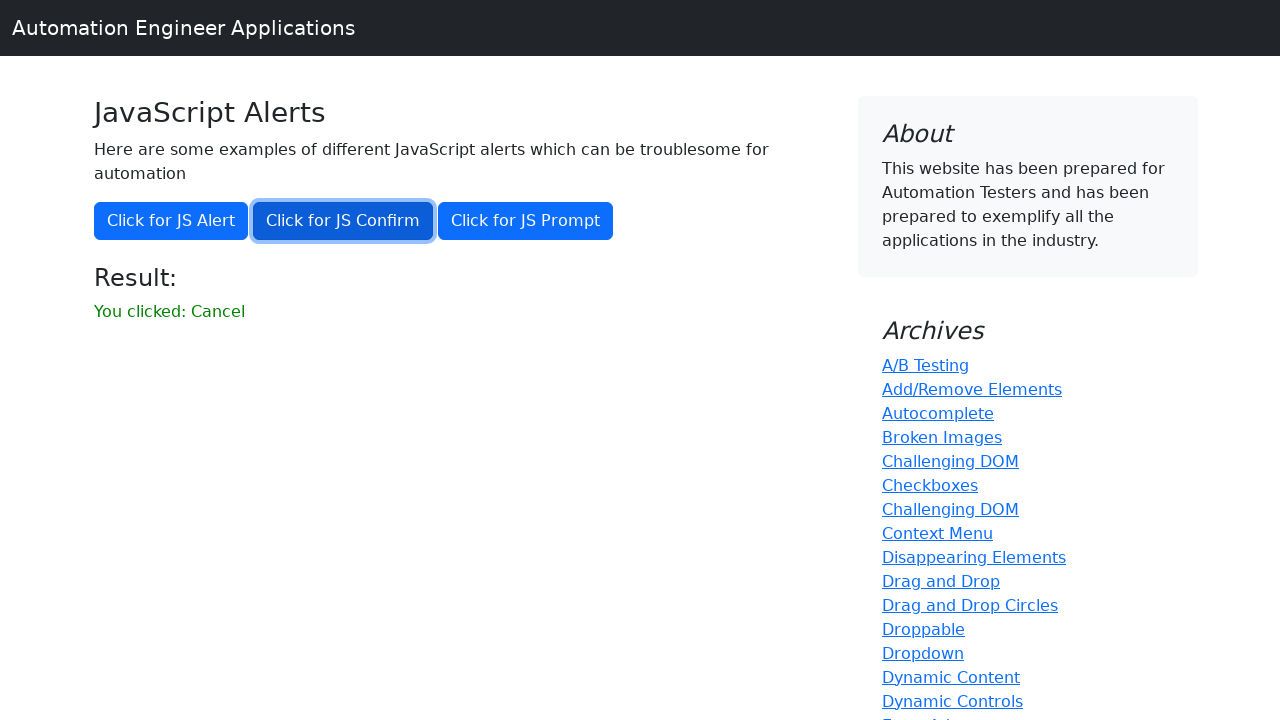

Verified that 'successfuly' is not in the result message (dialog was dismissed)
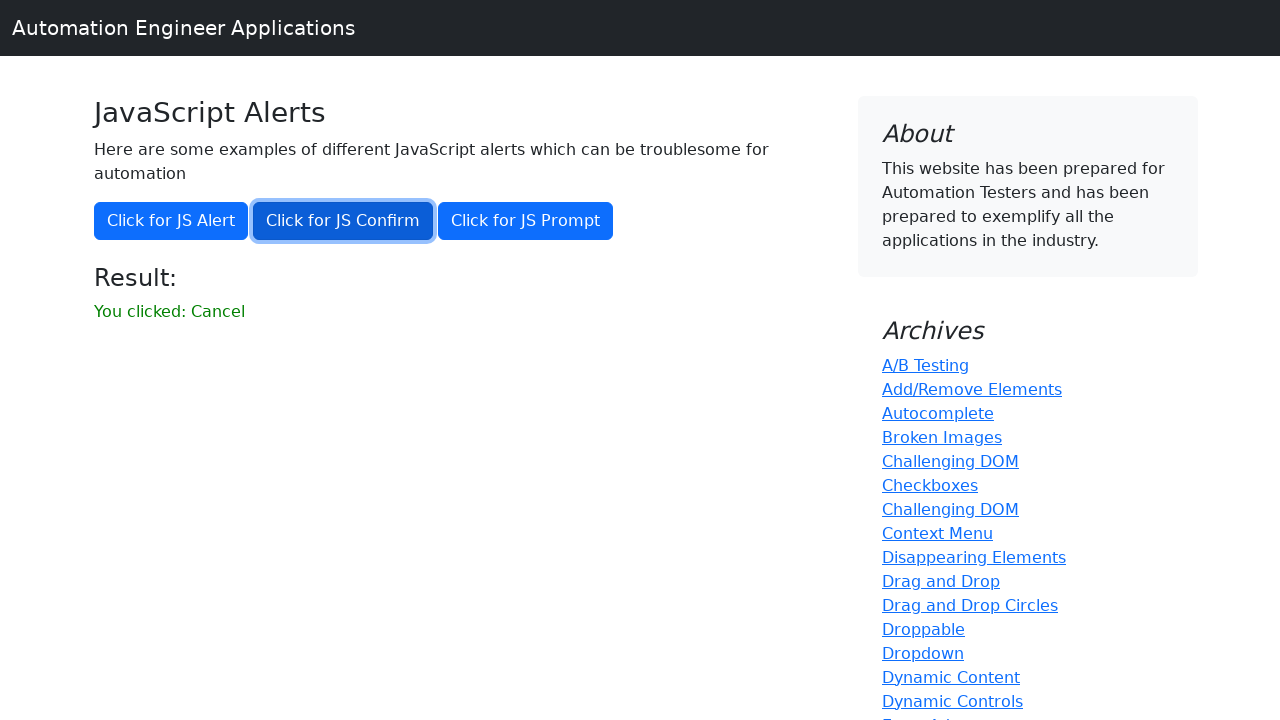

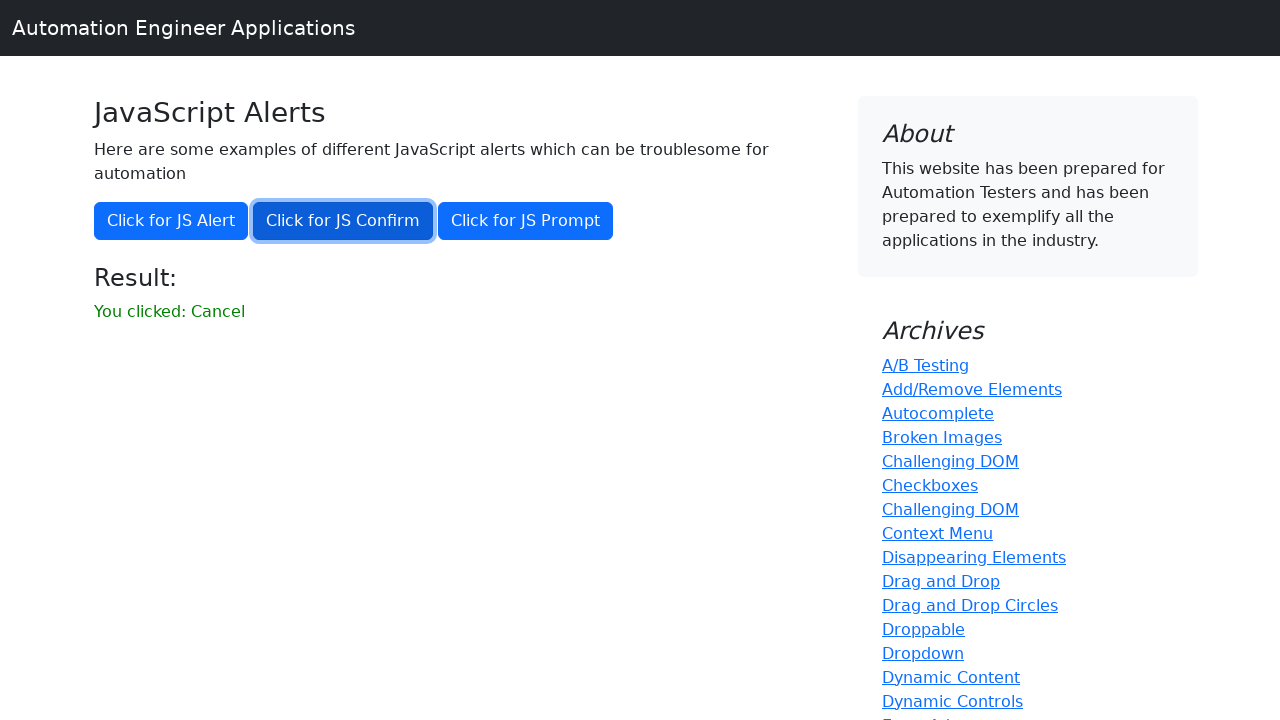